Tests prompt alert functionality by triggering a prompt dialog, entering text, accepting it, and verifying the result

Starting URL: https://www.leafground.com/alert.xhtml

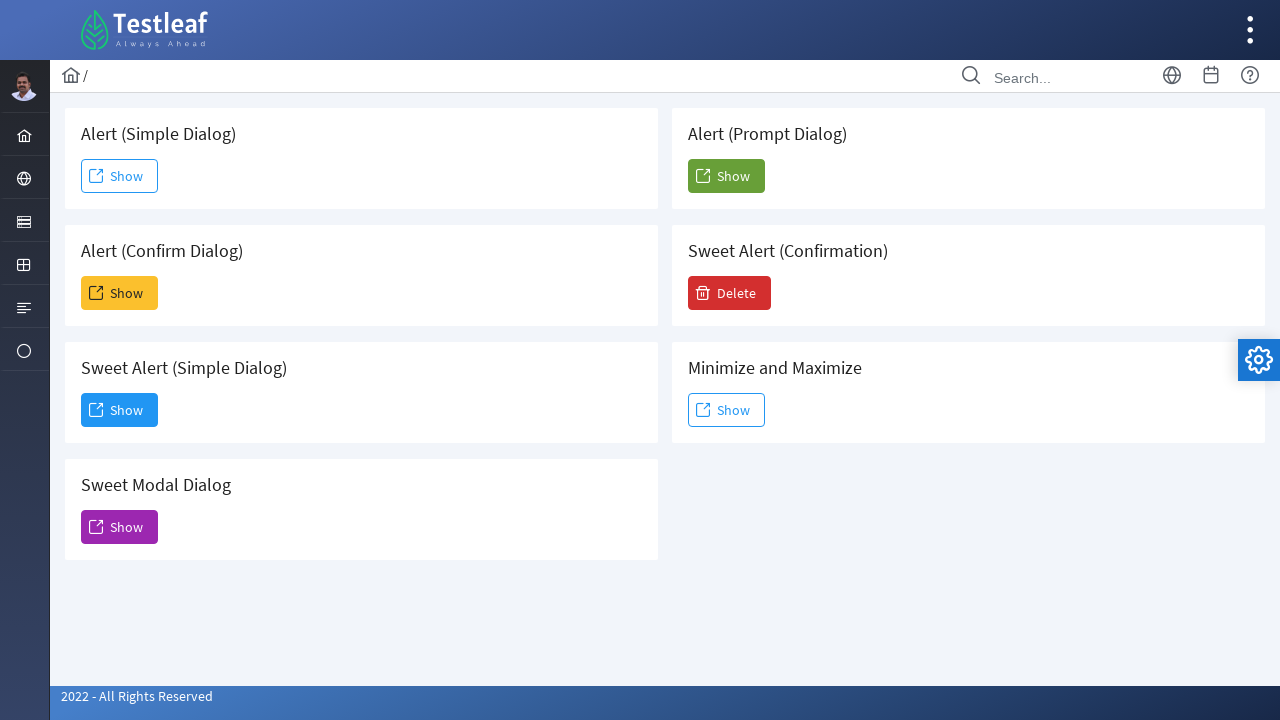

Clicked button to trigger prompt dialog at (703, 176) on xpath=//h5[contains(text(),'Prompt Dialog')]/following::span[1]
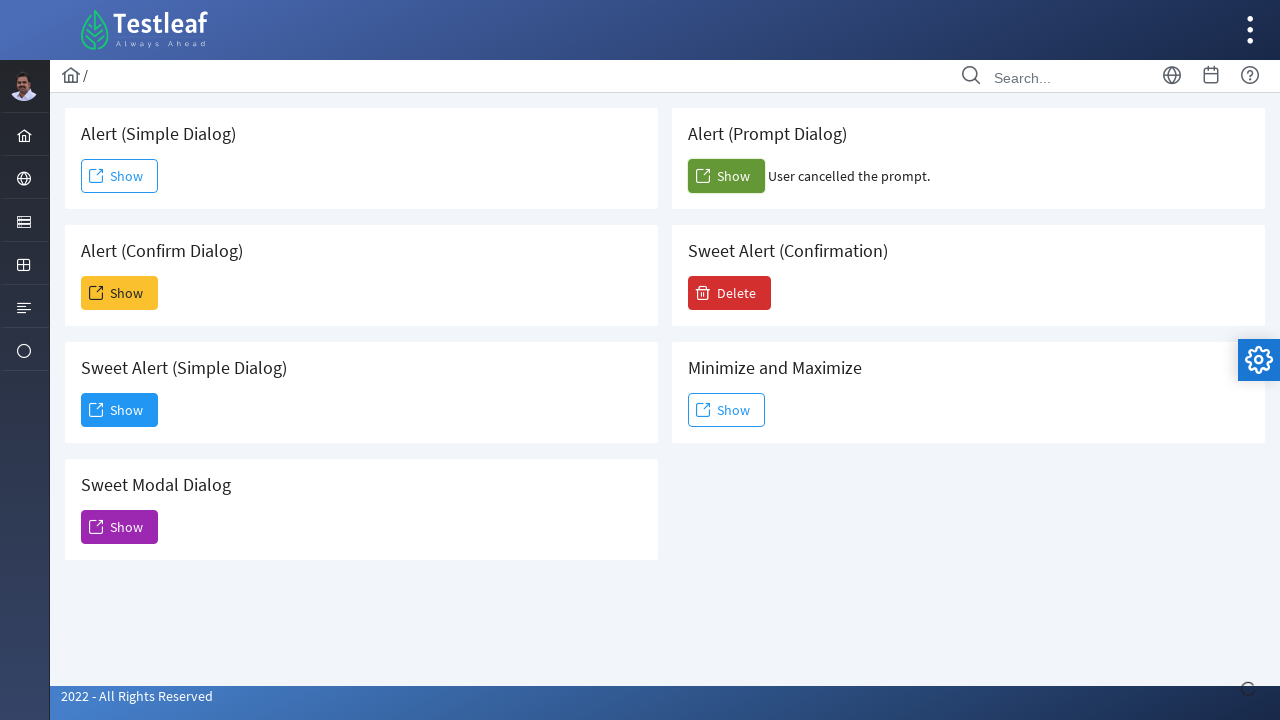

Set up dialog handler to accept prompt with text 'Sarulatha'
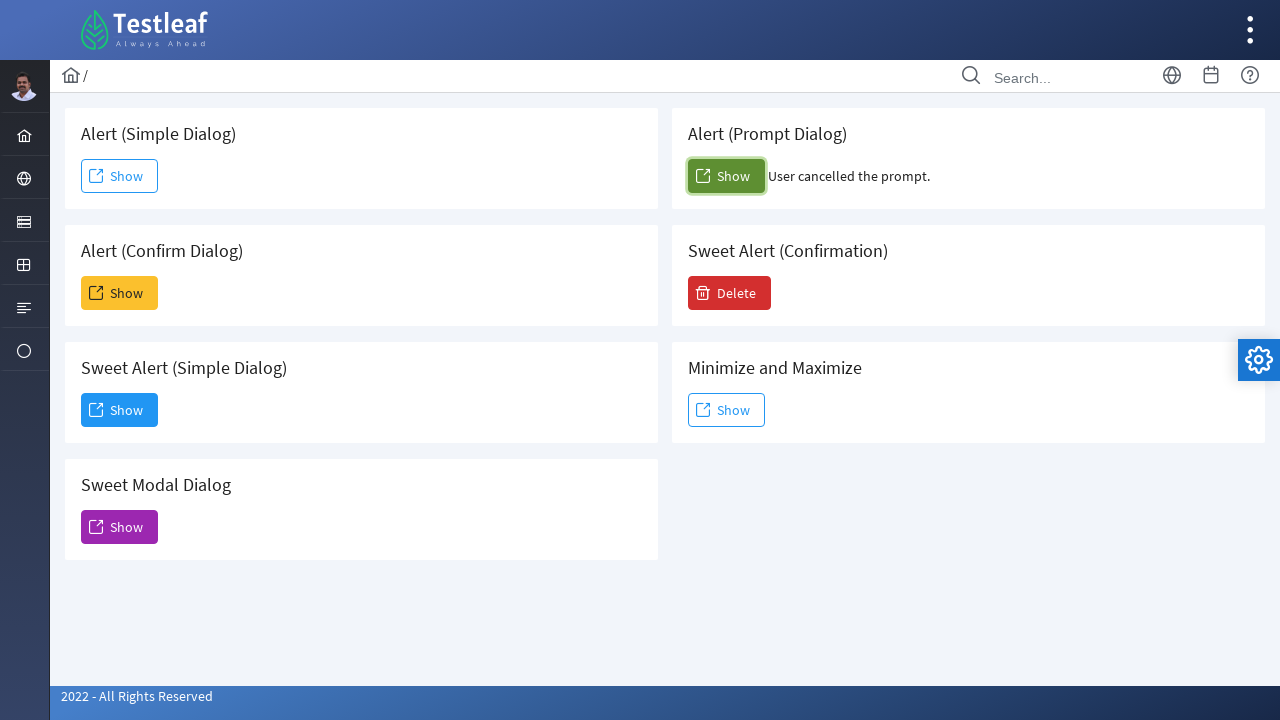

Waited for result element to be displayed
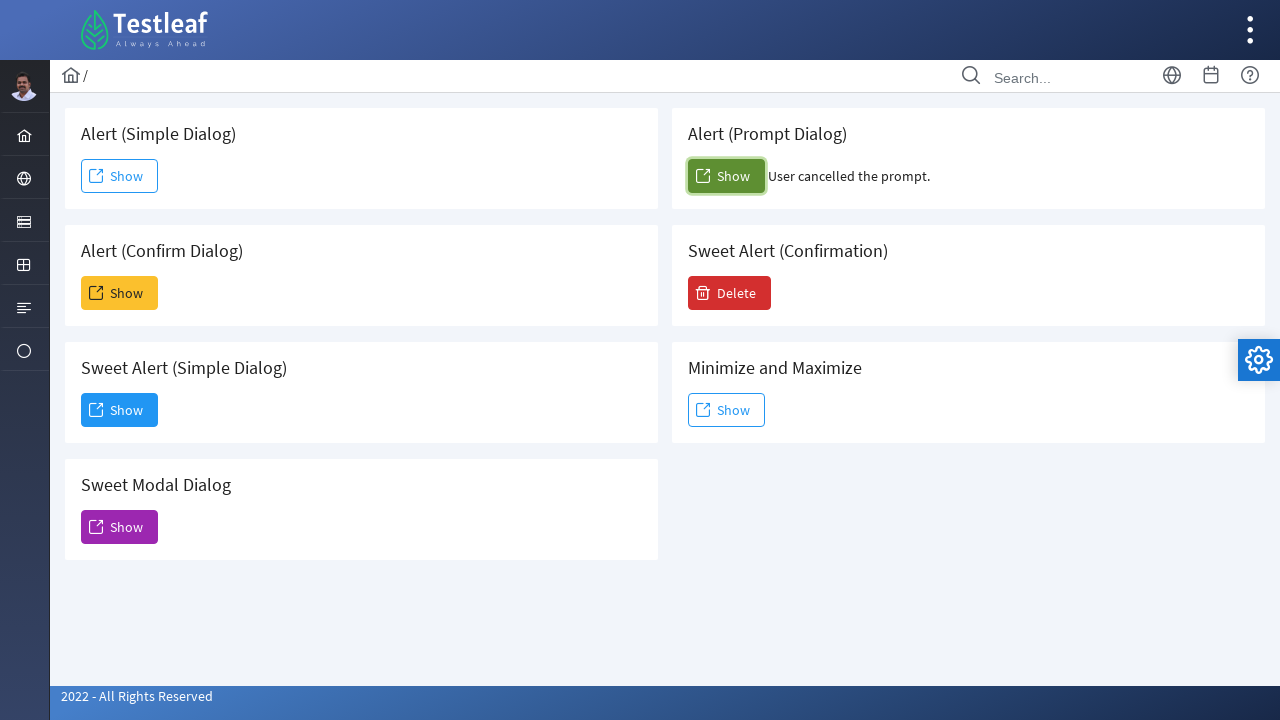

Retrieved text content from result element
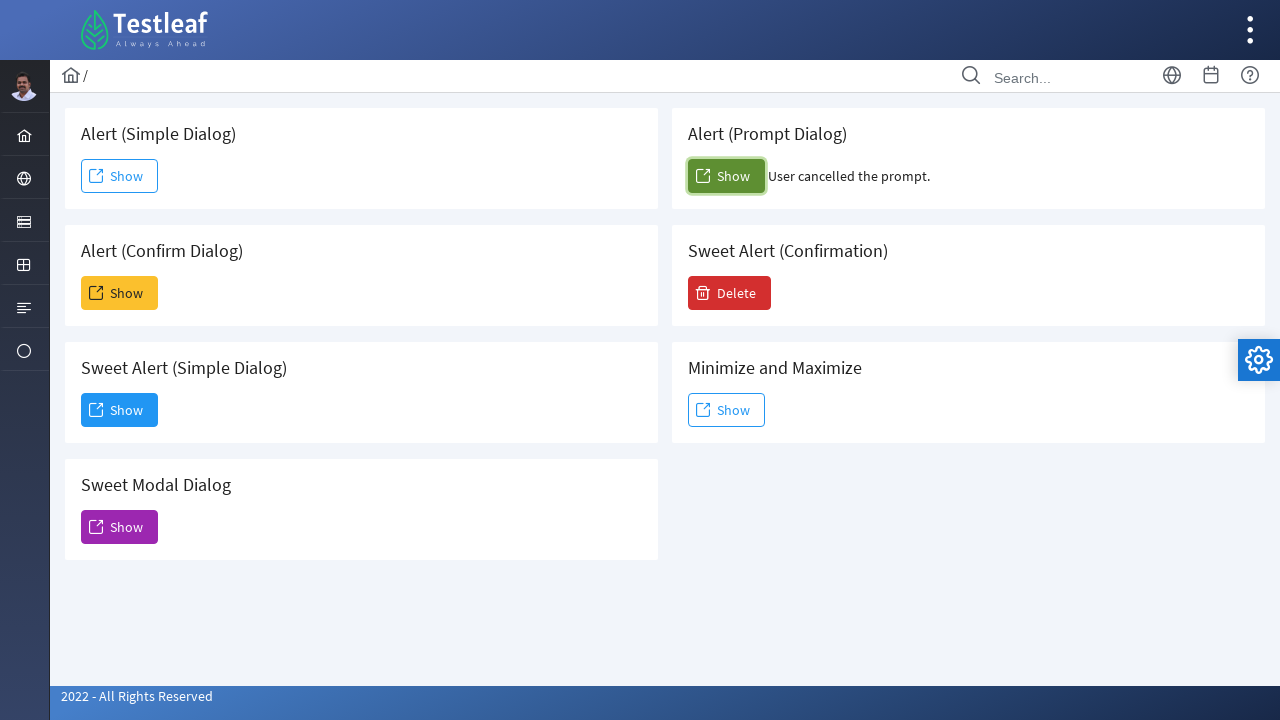

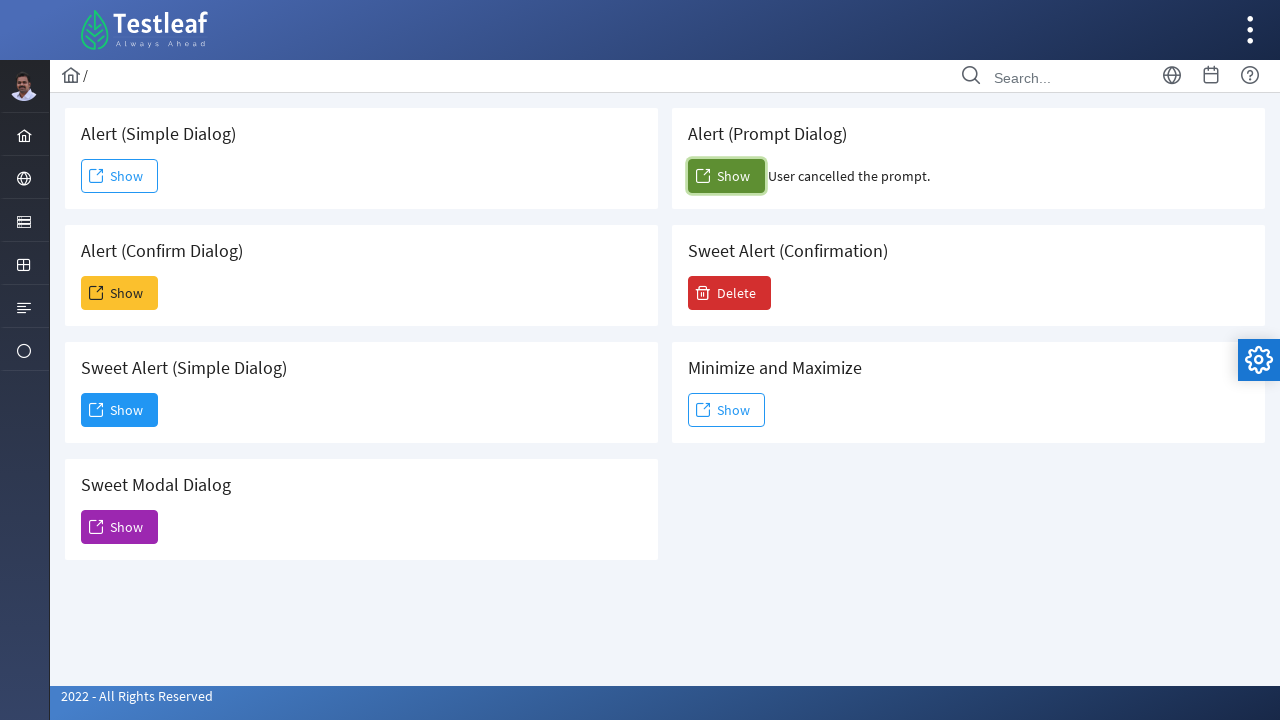